Tests JavaScript alert, confirm, and prompt dialog interactions on a demo page by accepting, dismissing, and entering text into different types of browser alerts

Starting URL: https://www.hyrtutorials.com/p/alertsdemo.html

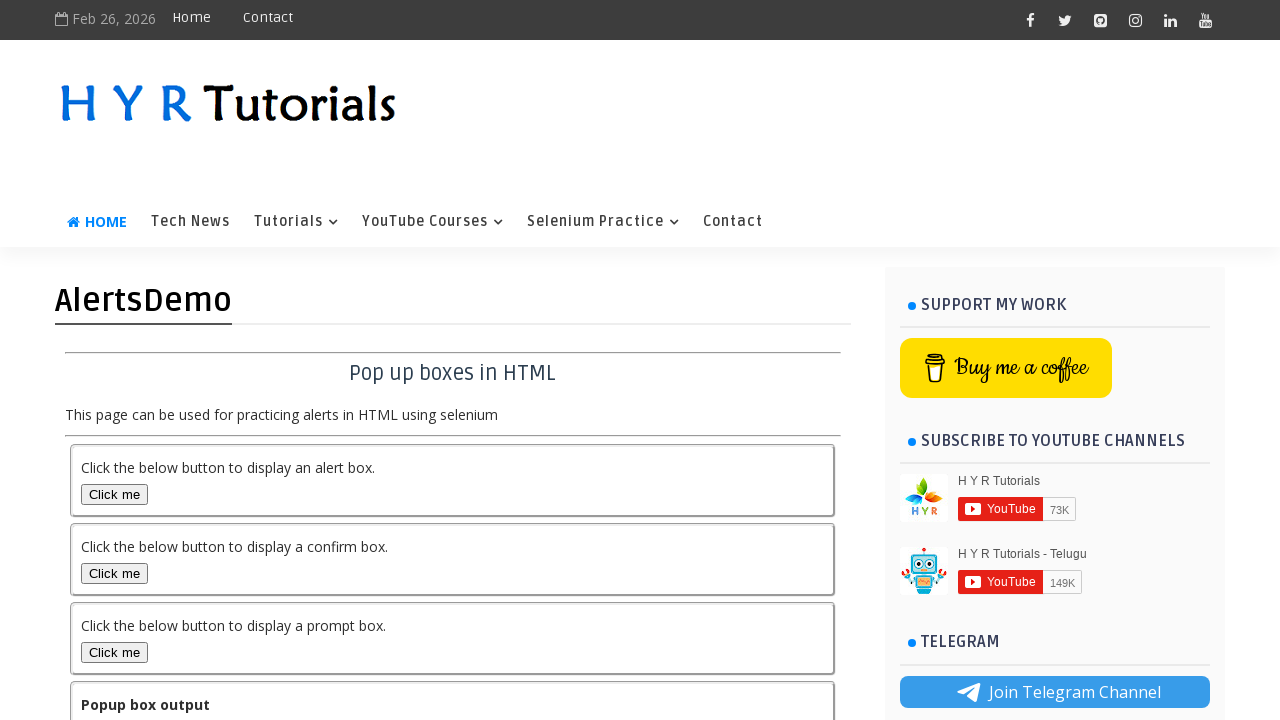

Navigated to alerts demo page
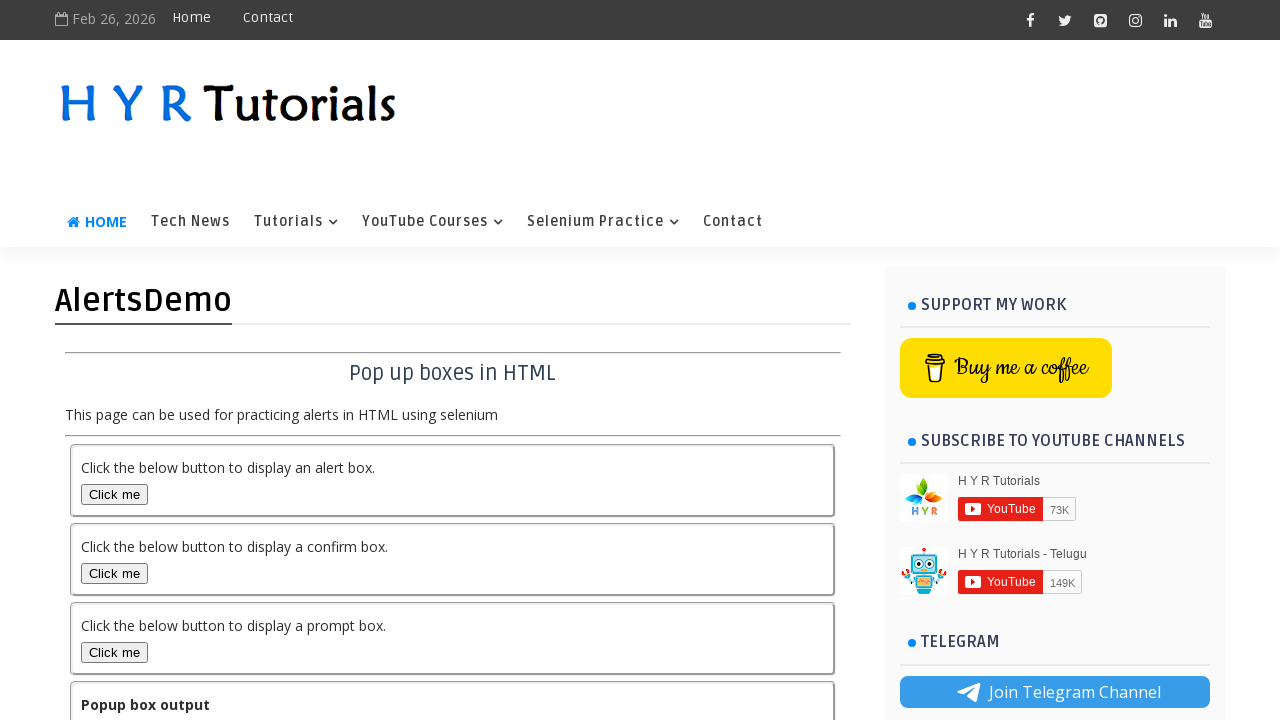

Retrieved main heading text: '
Pop up boxes in HTML'
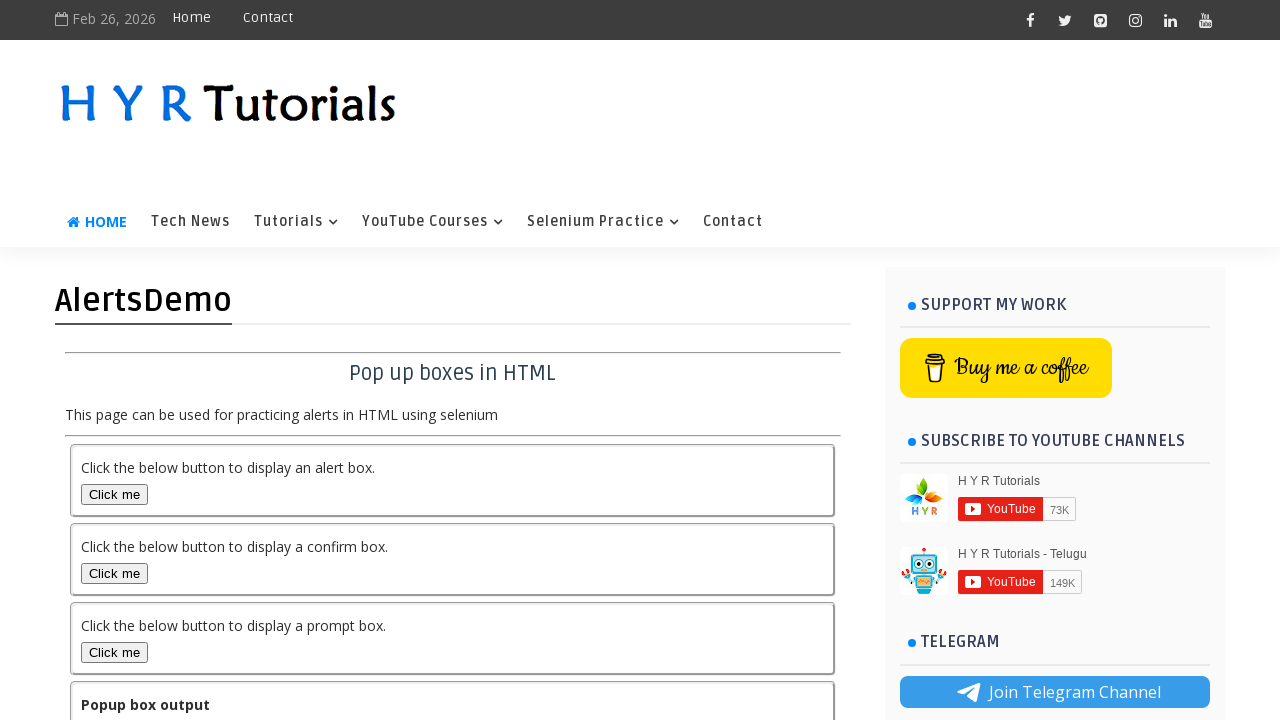

Clicked alert button at (114, 494) on #alertBox
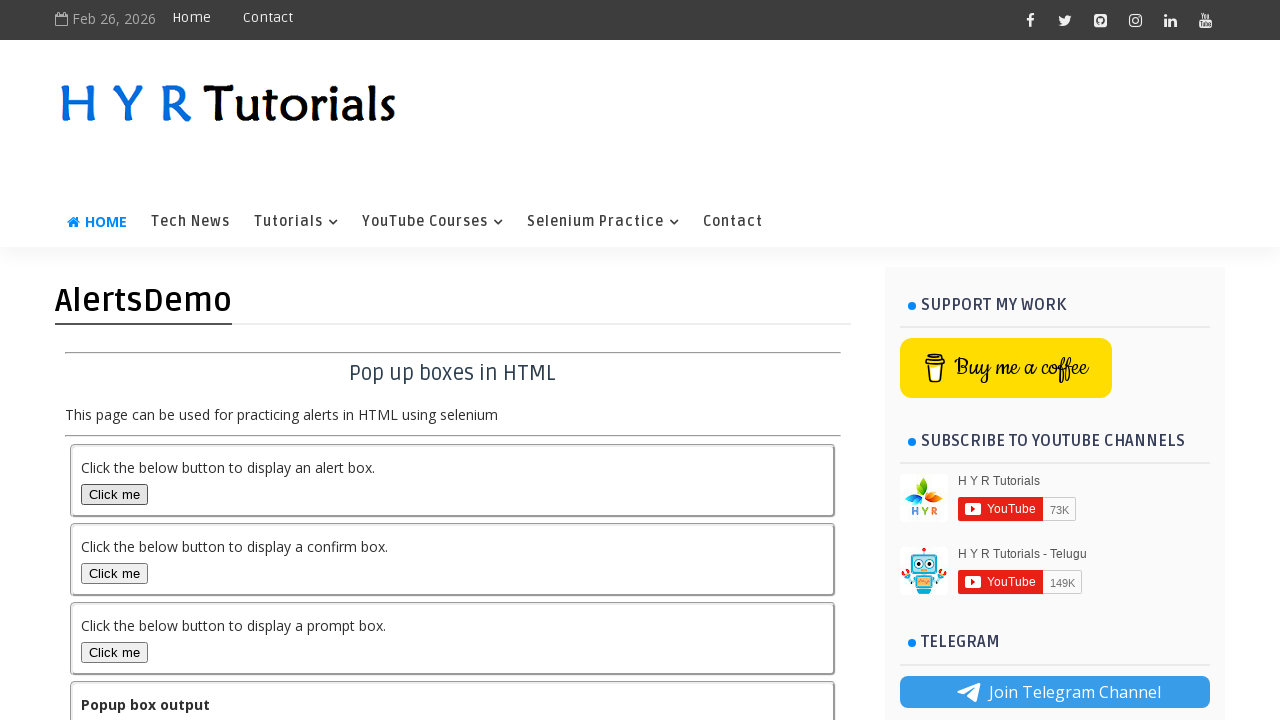

Alert dialog accepted
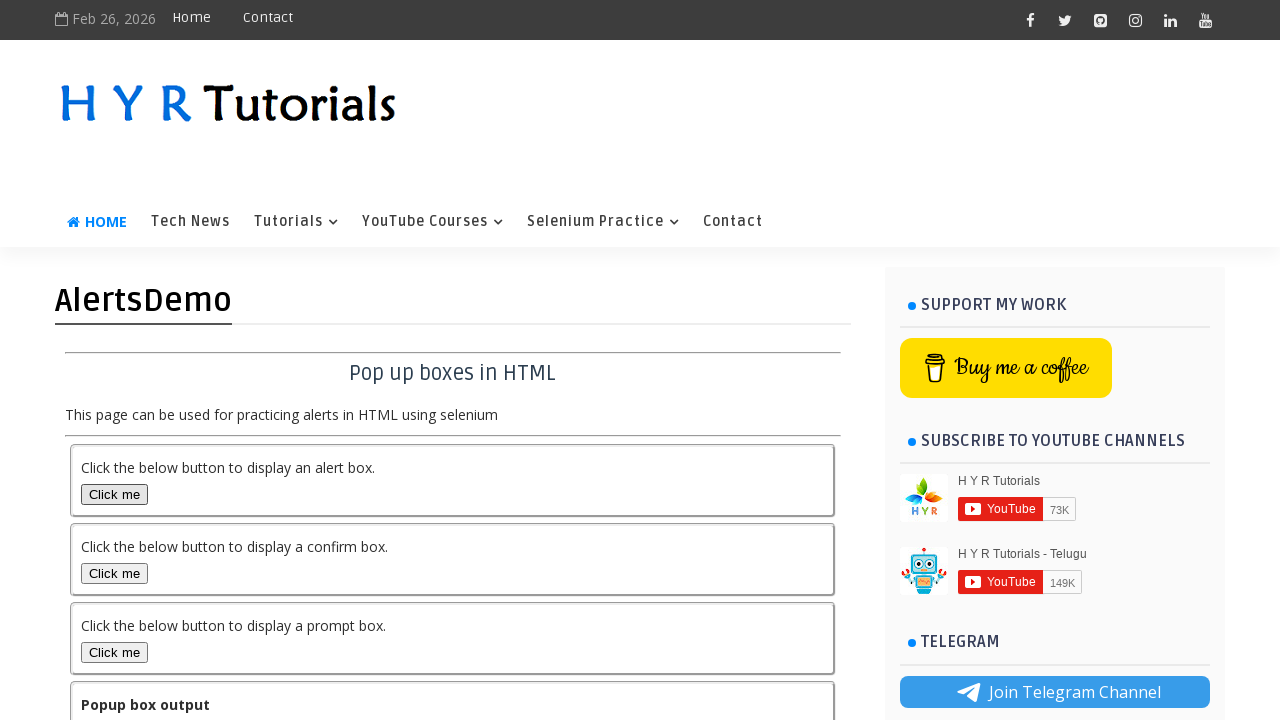

Clicked confirm button at (114, 573) on #confirmBox
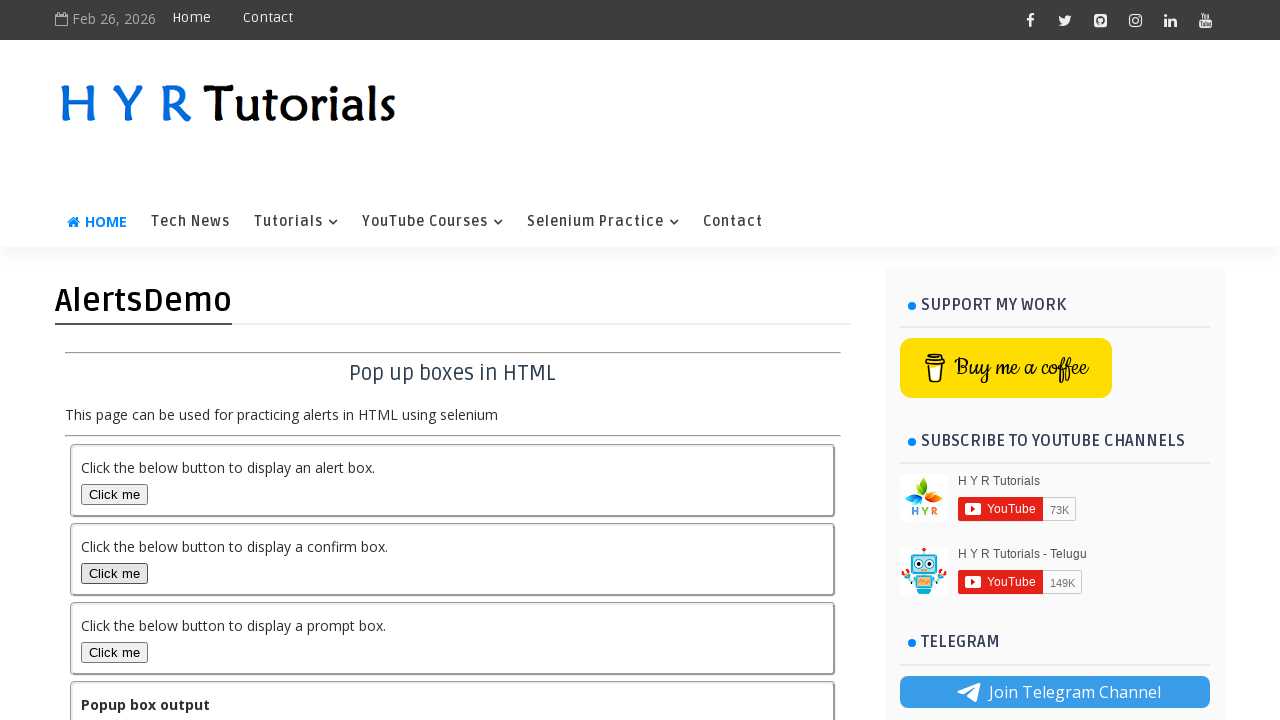

Confirm dialog dismissed
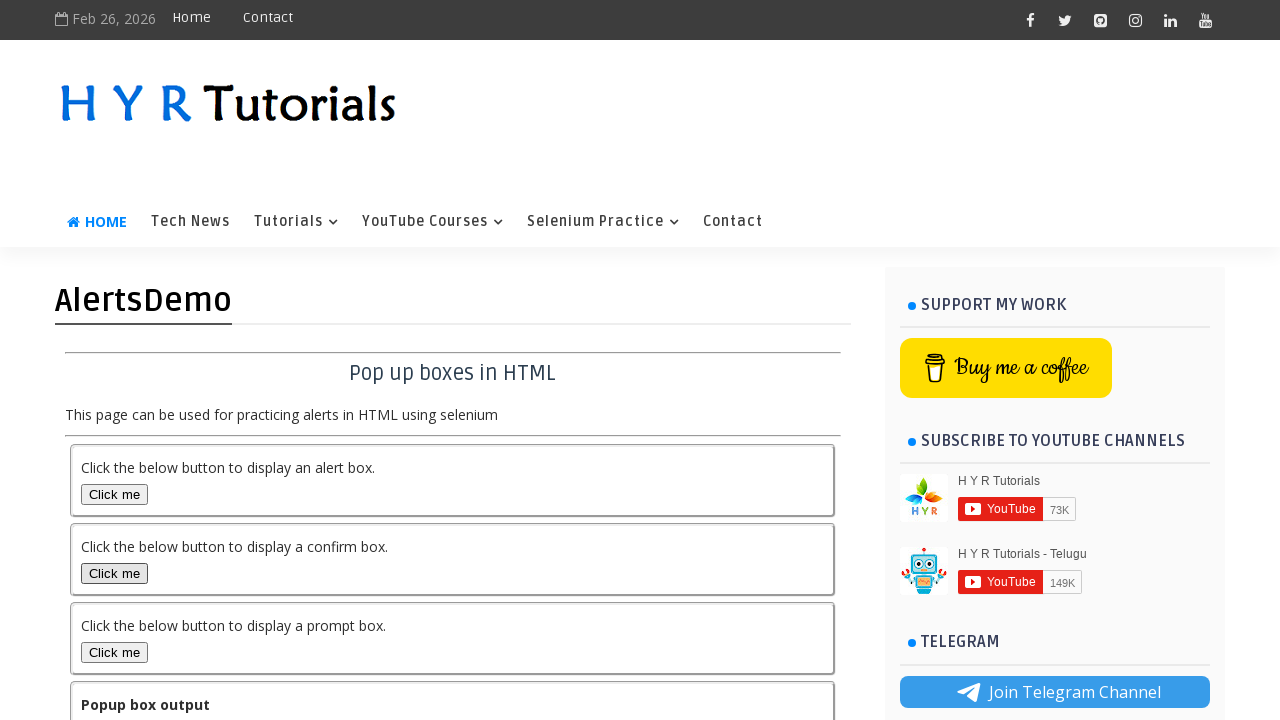

Clicked prompt button at (114, 652) on #promptBox
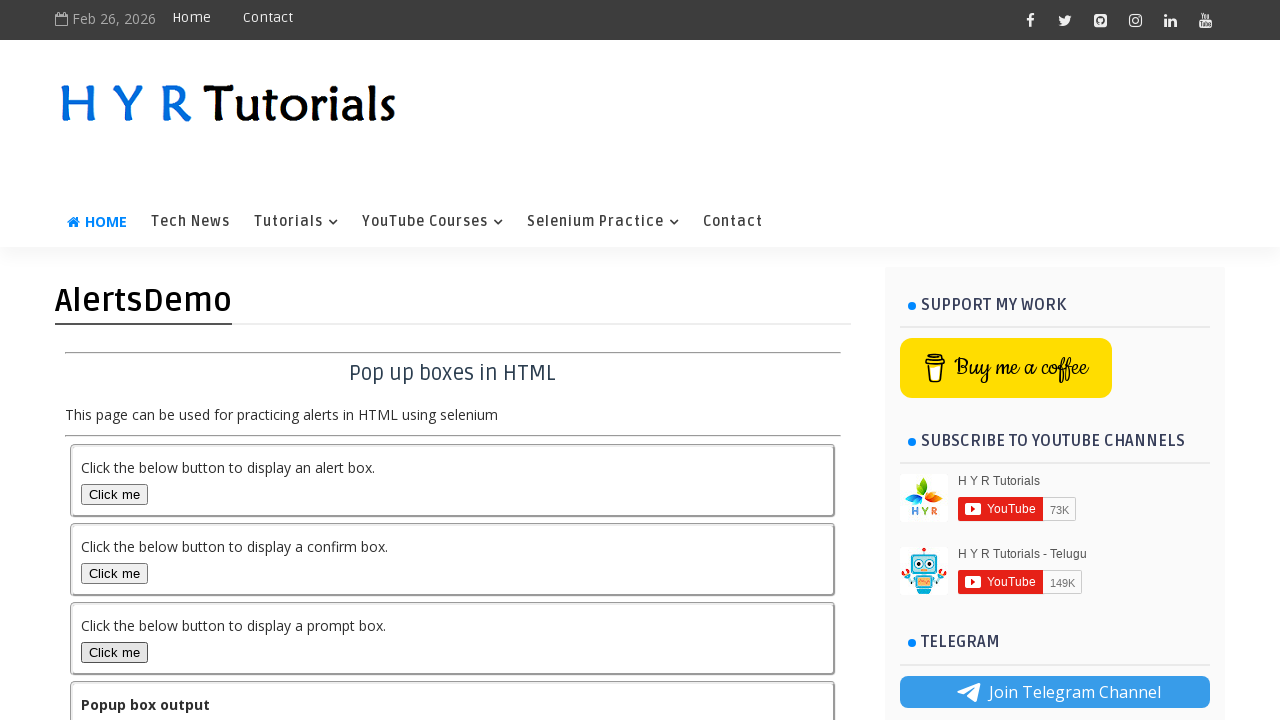

Prompt dialog accepted with text 'Hi i am an alert popup'
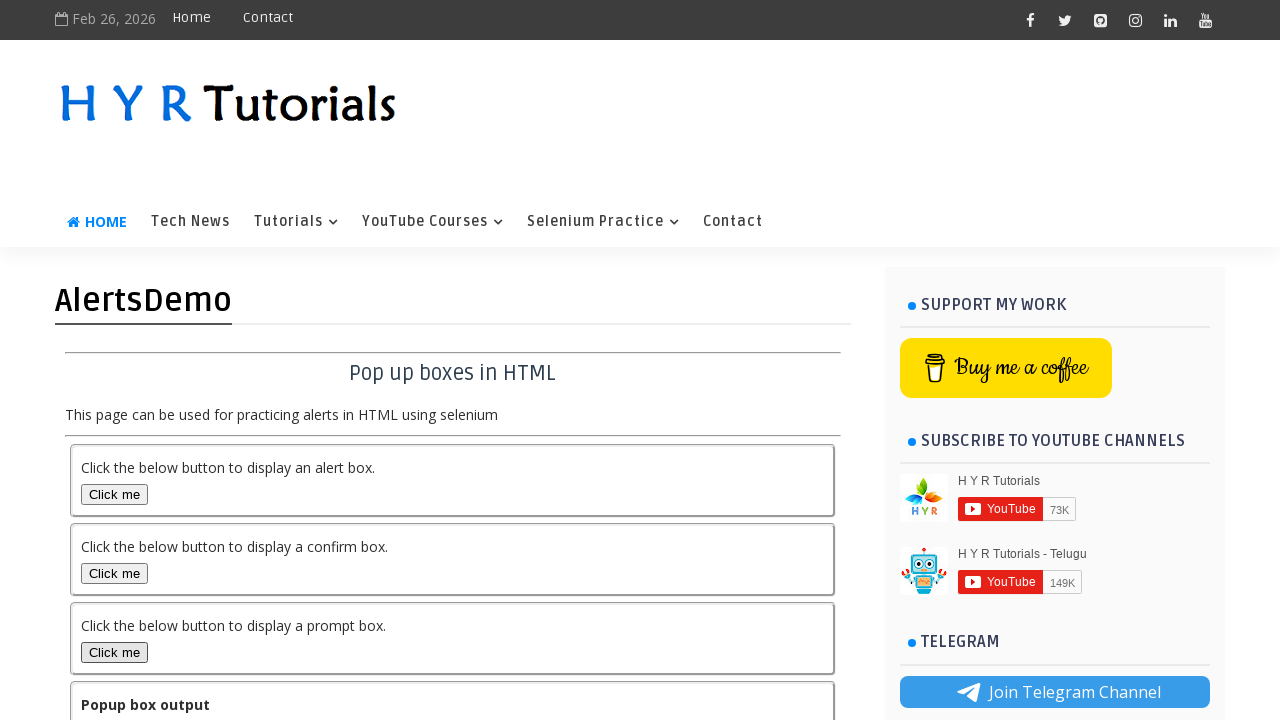

Retrieved output text: 'You pressed Cancel in prompt popup.'
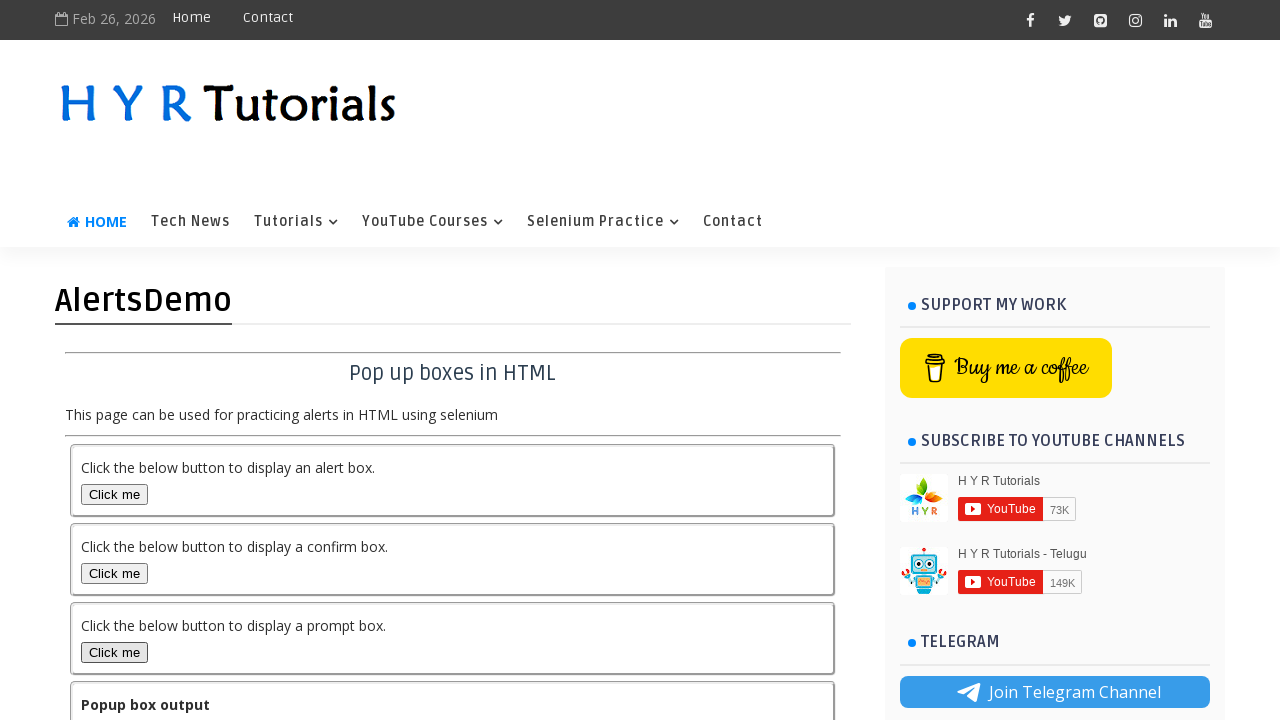

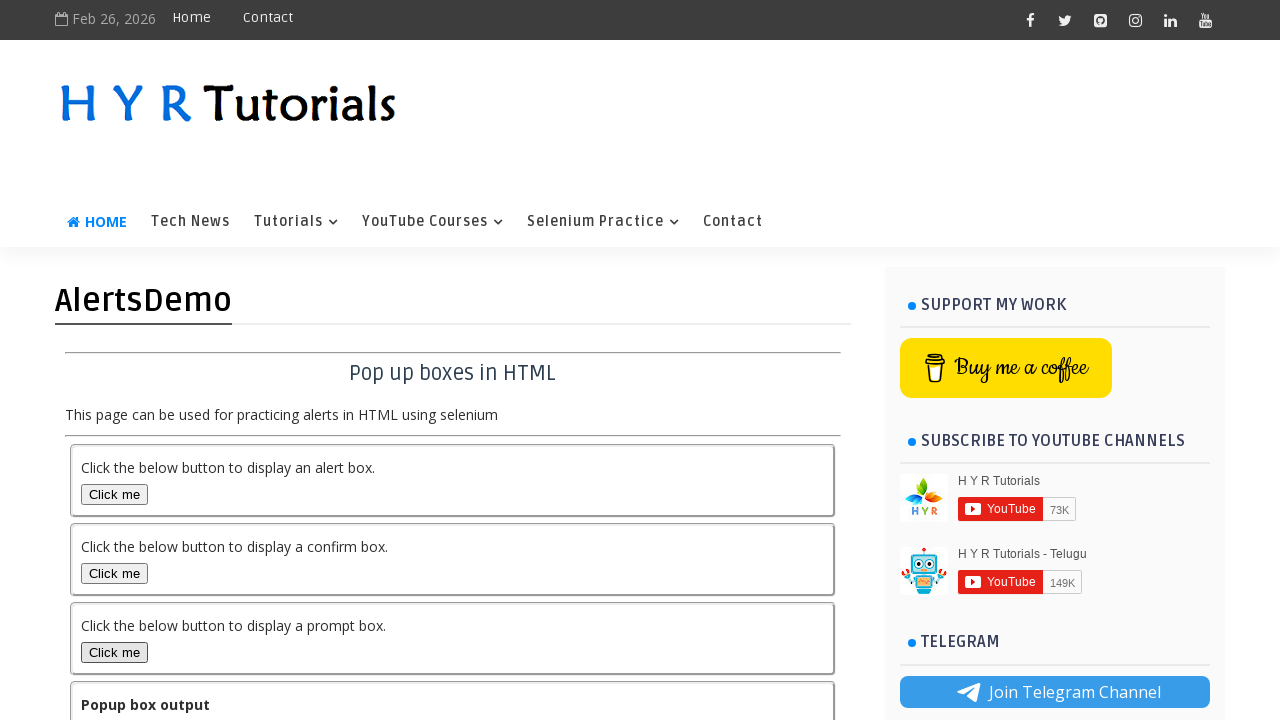